Demonstrates drag and drop functionality on jQuery UI draggable element by dragging an element 100 pixels horizontally and vertically

Starting URL: https://jqueryui.com/draggable/

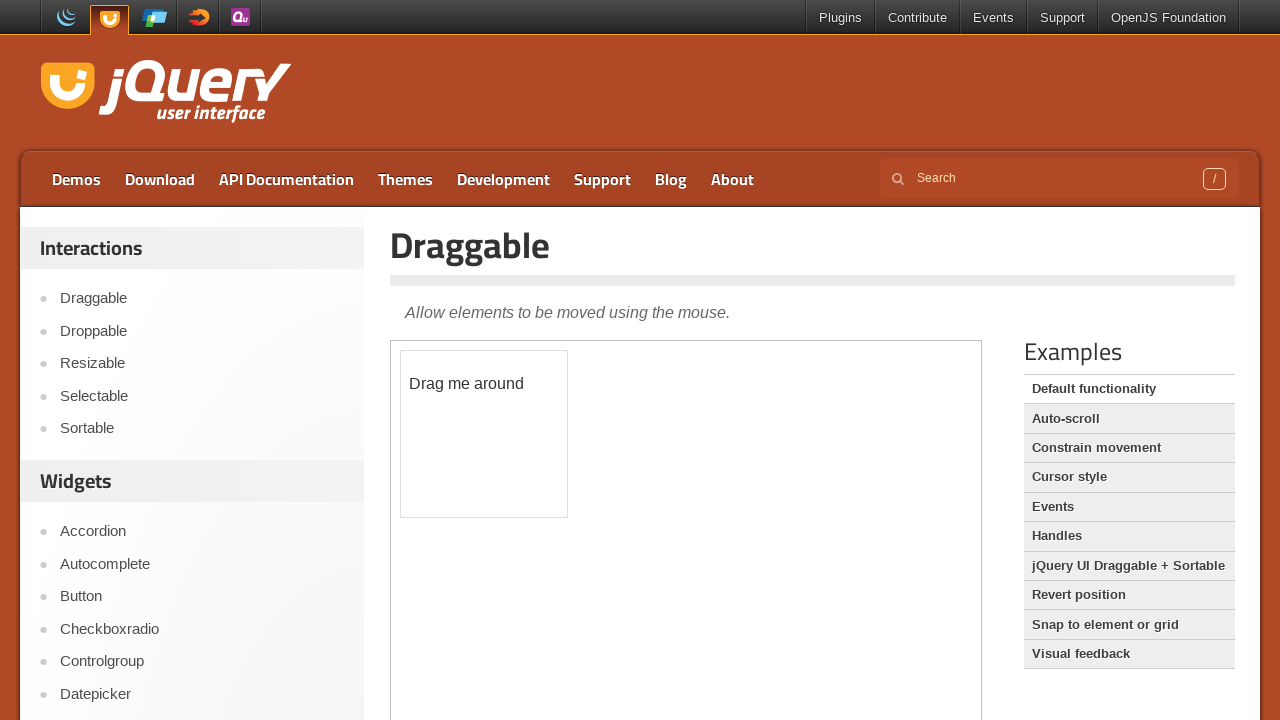

Navigated to jQuery UI draggable demo page
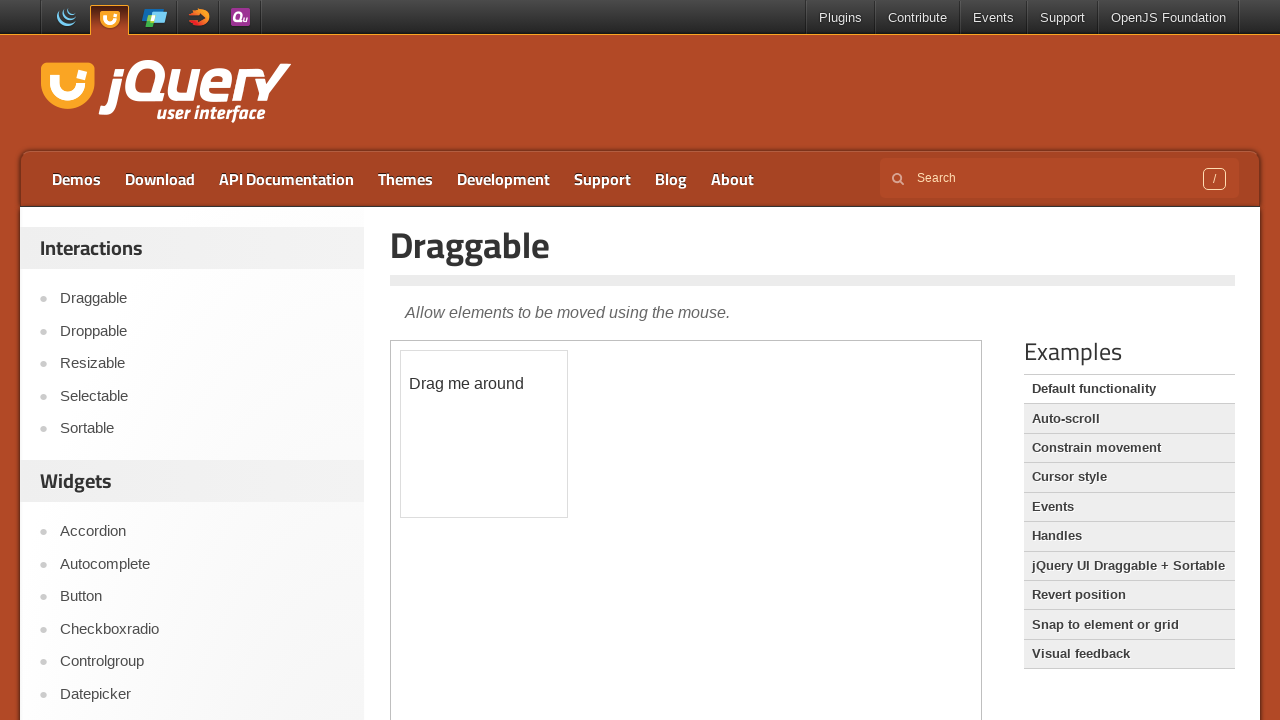

Waited for draggable element to load in iframe
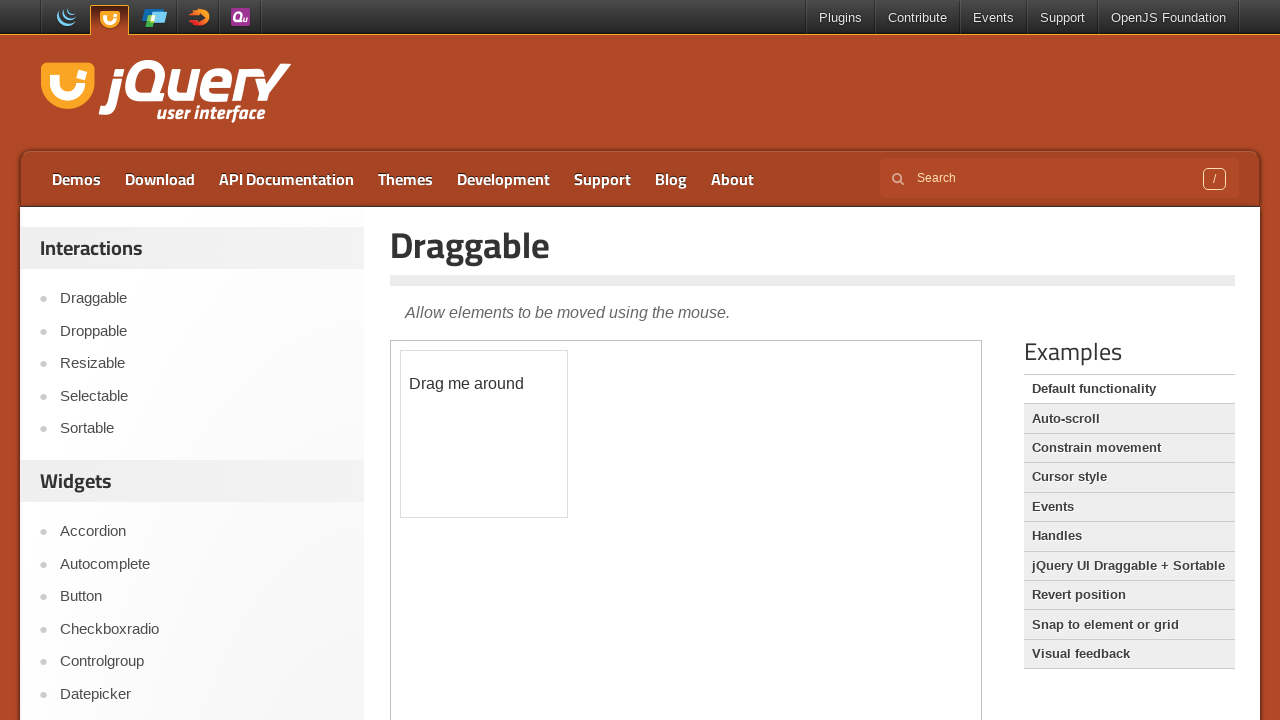

Retrieved the iframe containing draggable element
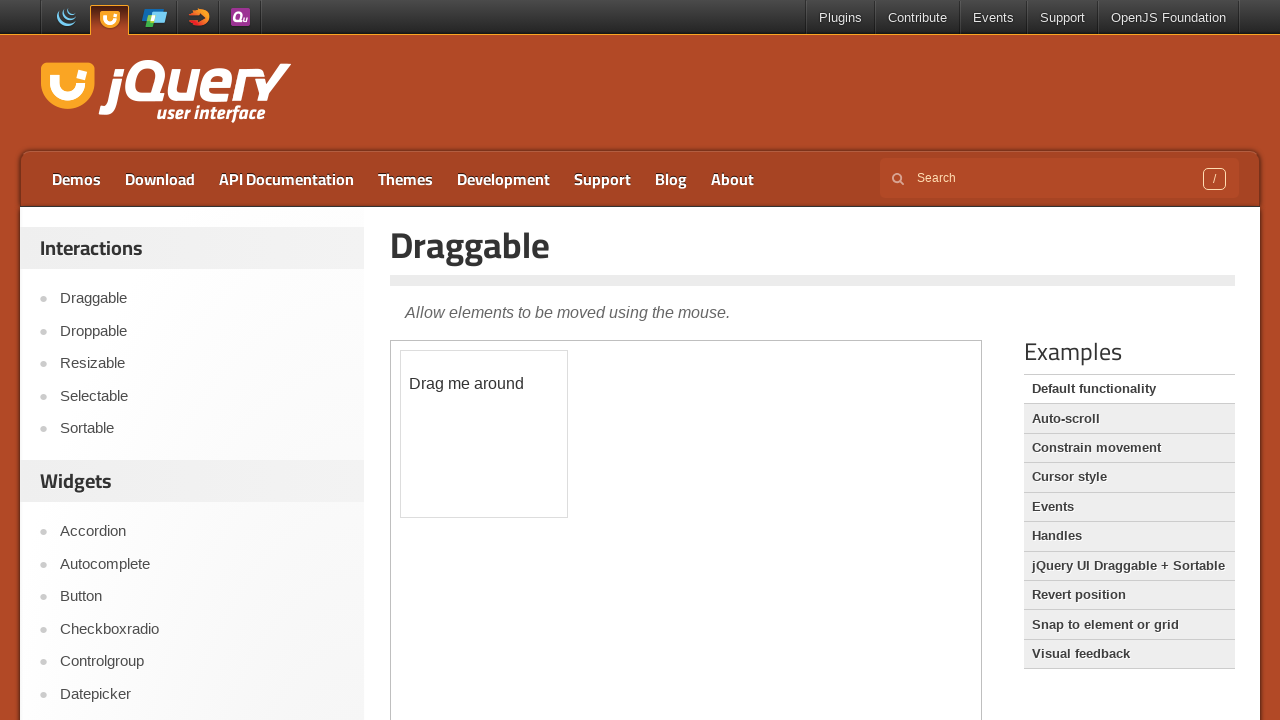

Located the draggable element
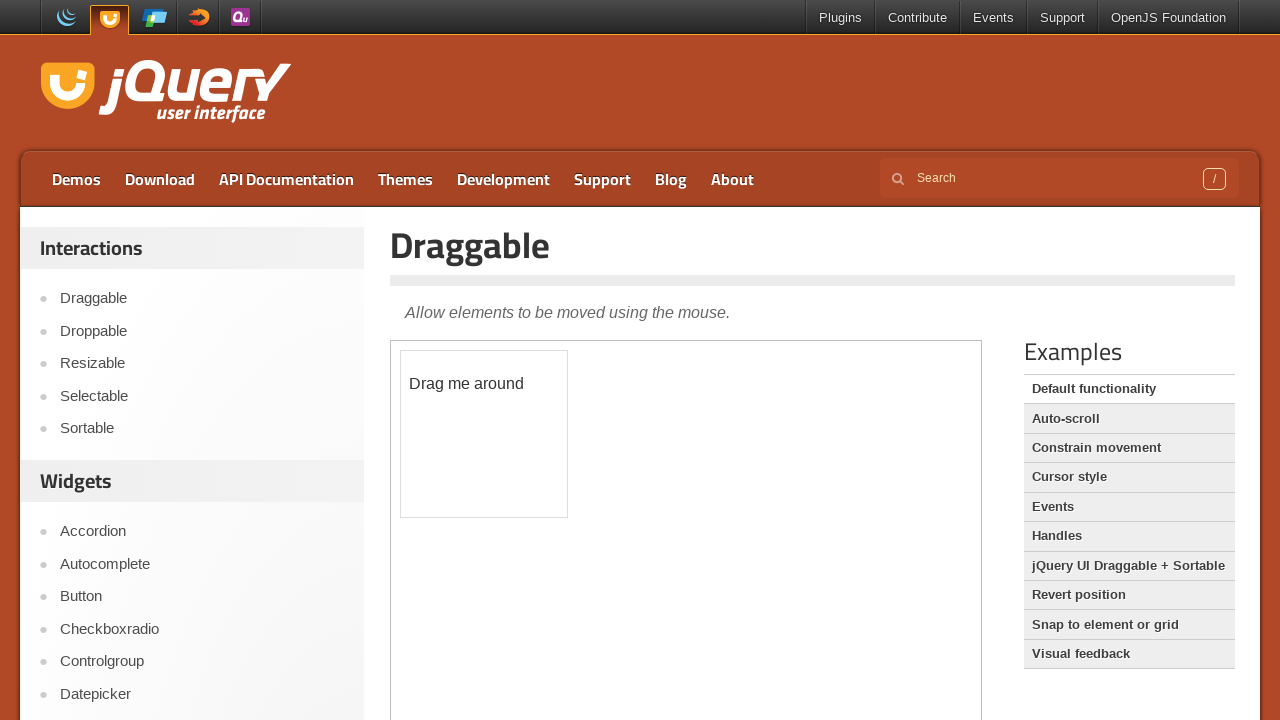

Dragged element 100 pixels horizontally and vertically at (501, 451)
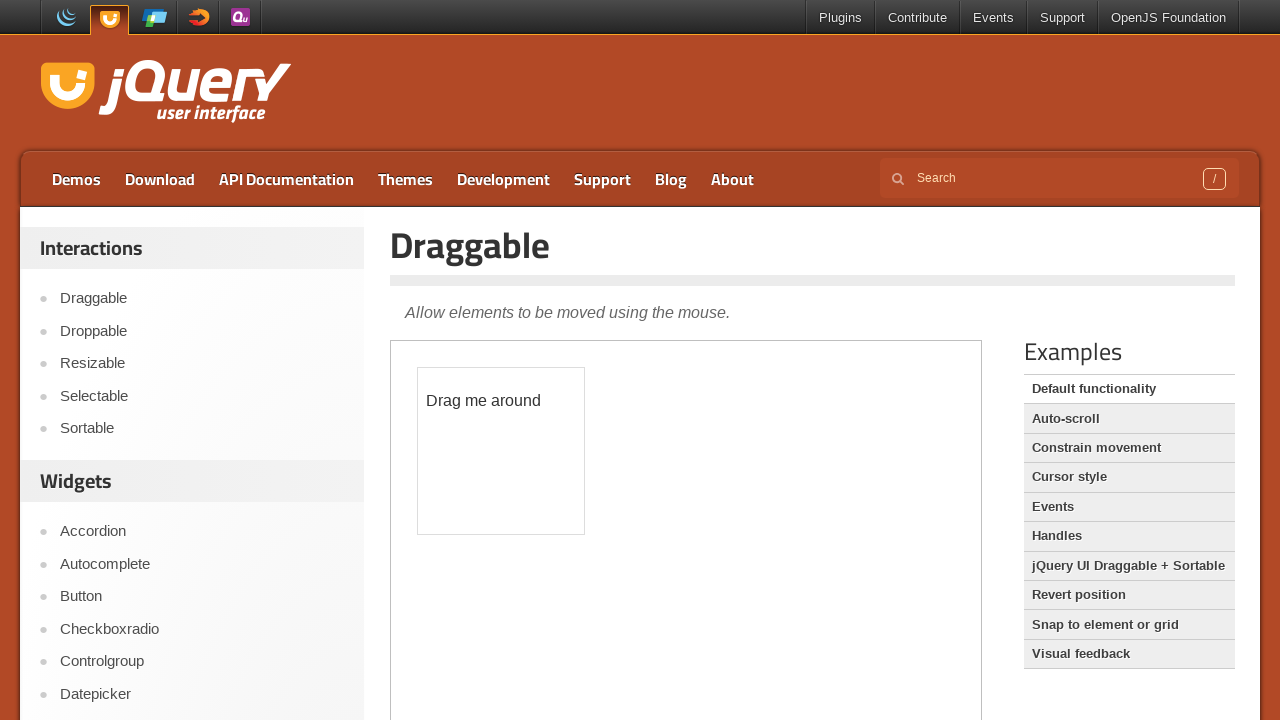

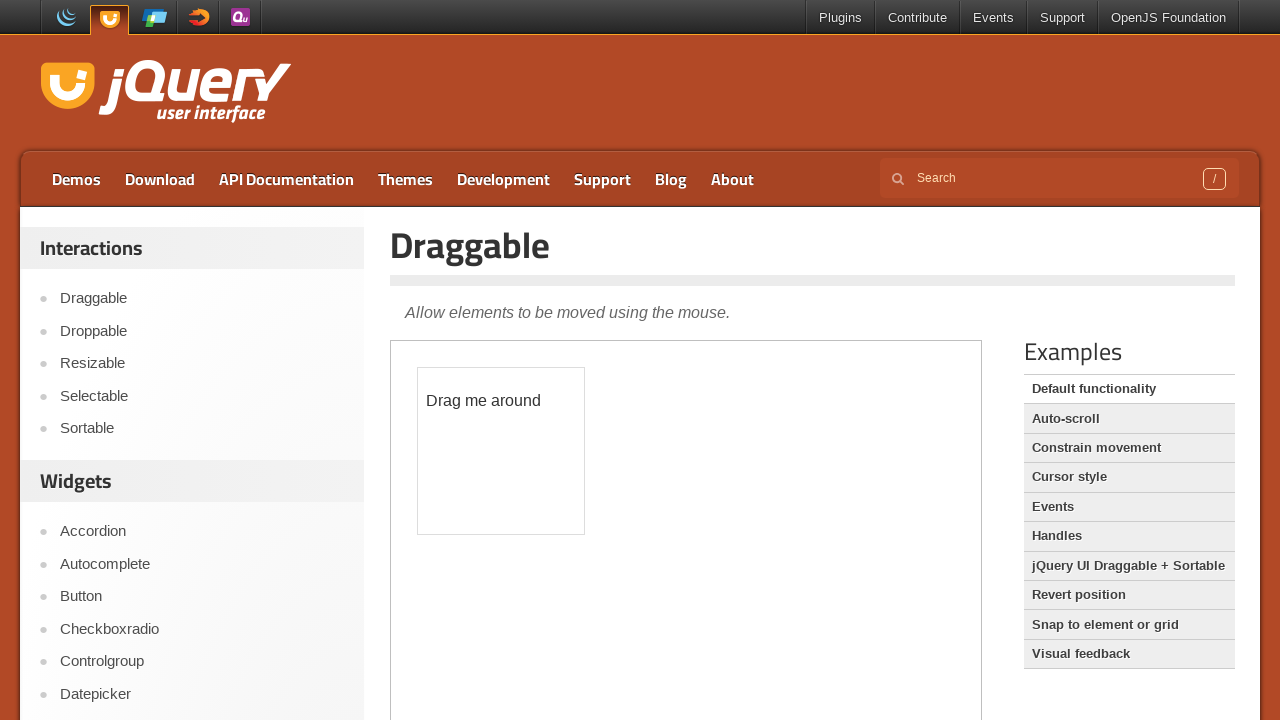